Tests visibility of all table row elements by switching to an iframe and verifying that multiple table rows are visible as a list

Starting URL: https://www.w3schools.com/html/tryit.asp?filename=tryhtml_table_intro

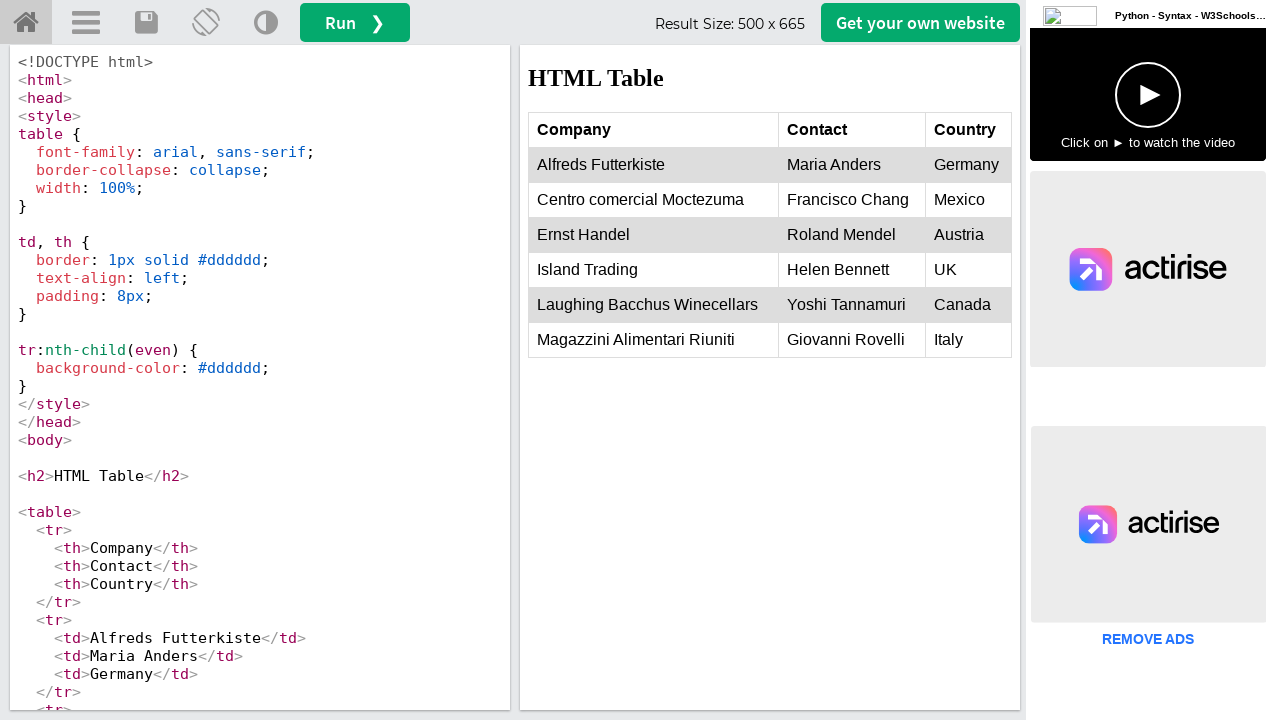

Located iframe with id 'iframeResult'
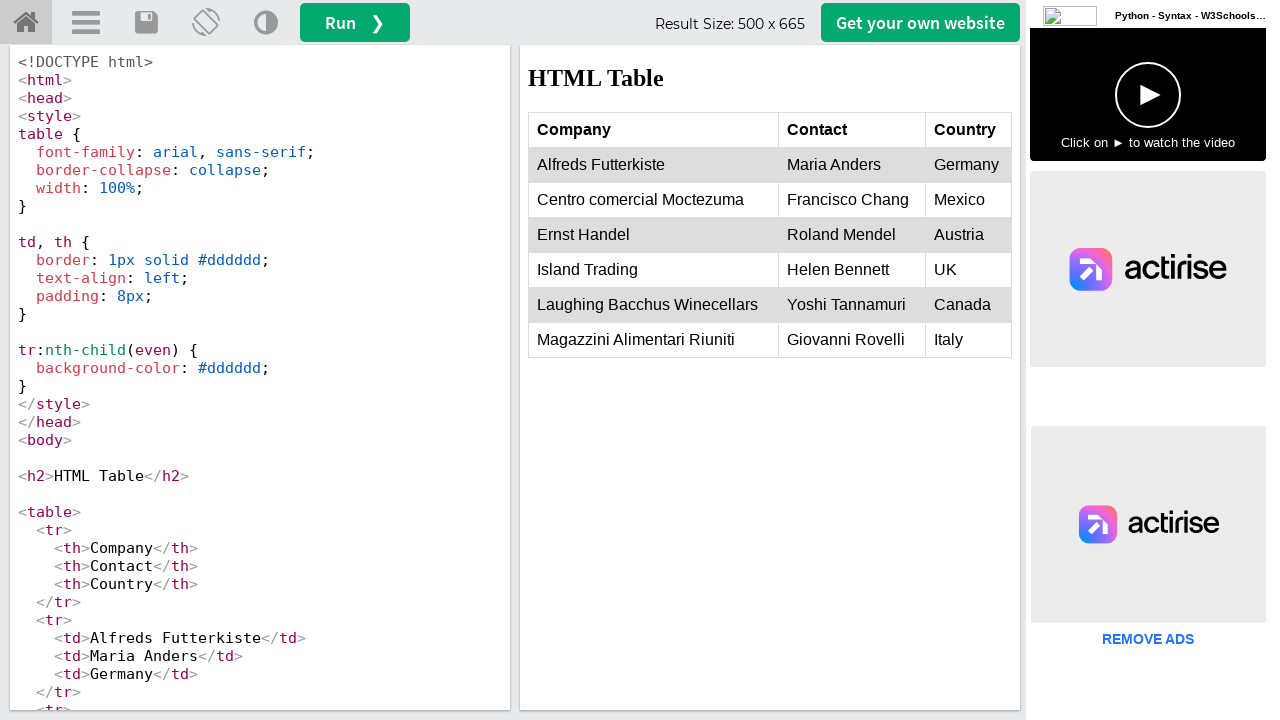

Located all table body rows within iframe
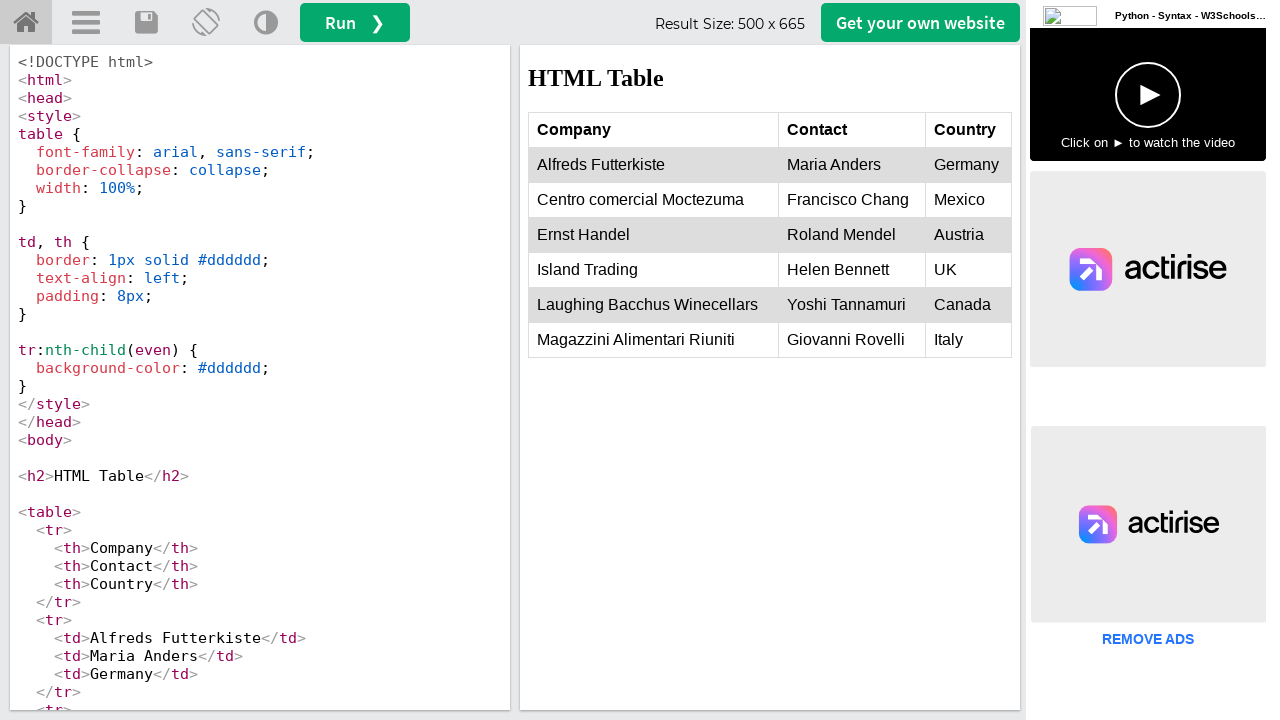

First table row became visible
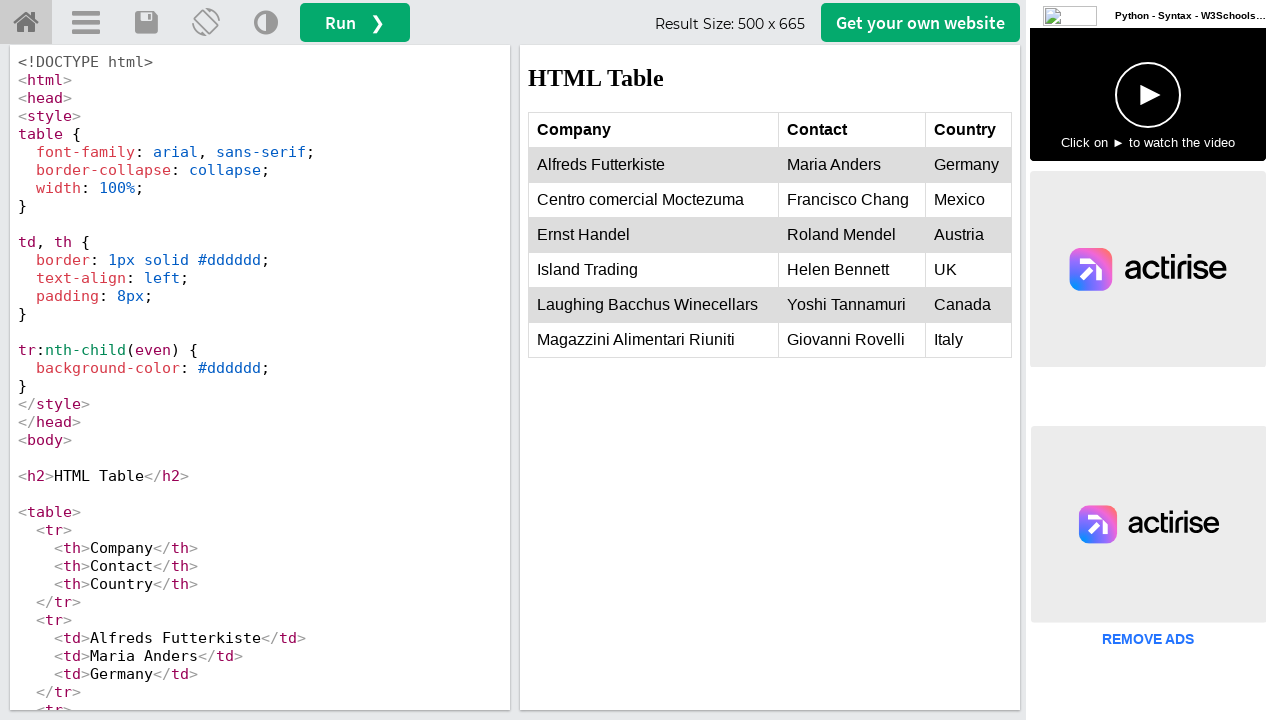

Verified that multiple table rows exist (count > 1)
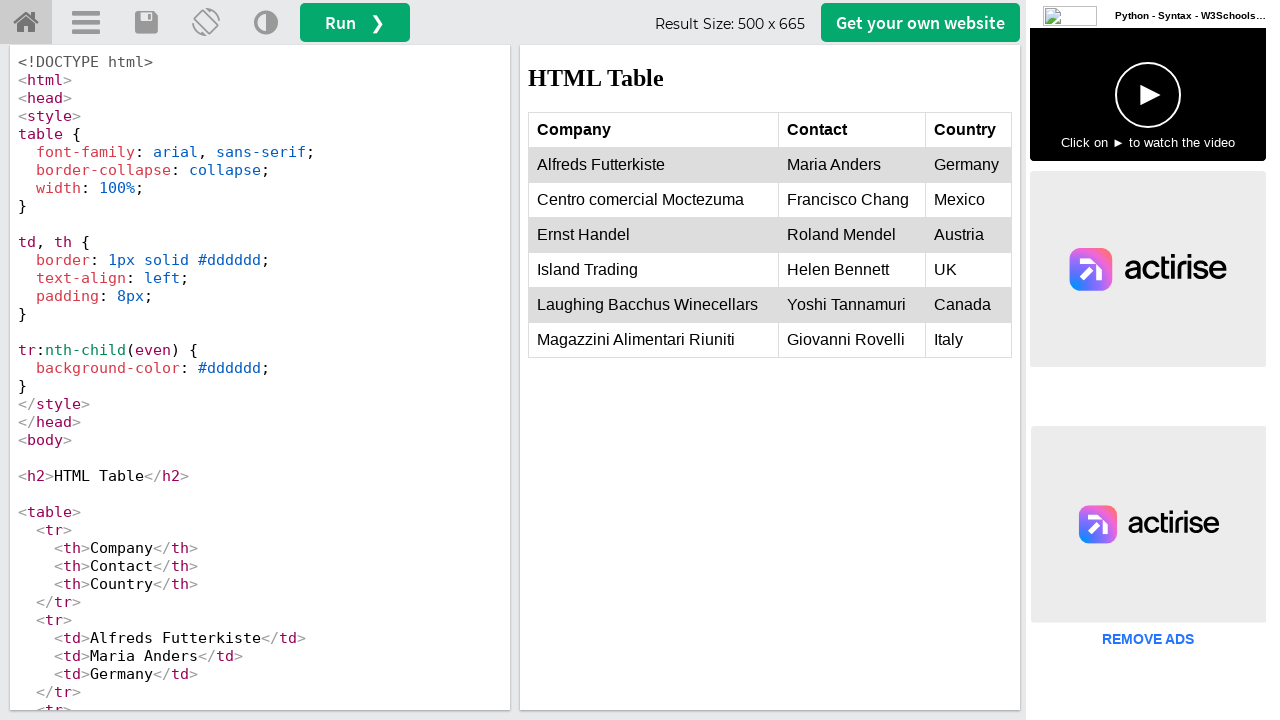

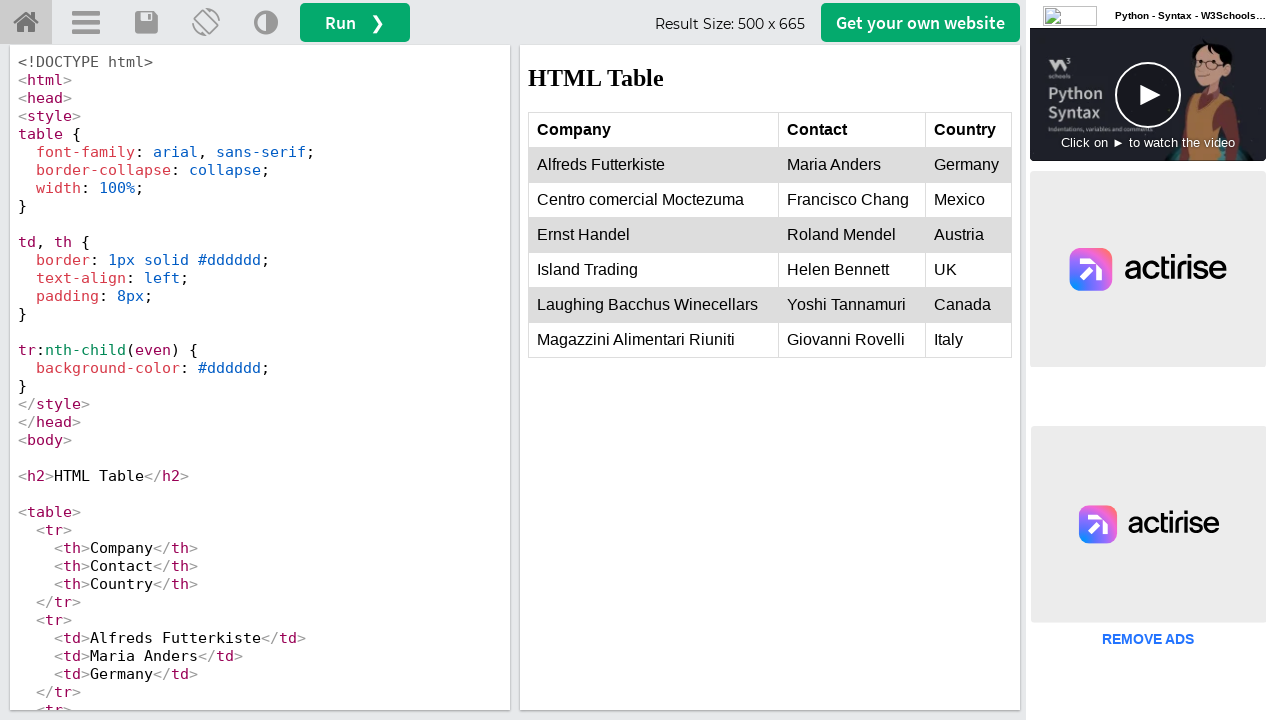